Tests that the todo counter displays the current number of items

Starting URL: https://demo.playwright.dev/todomvc

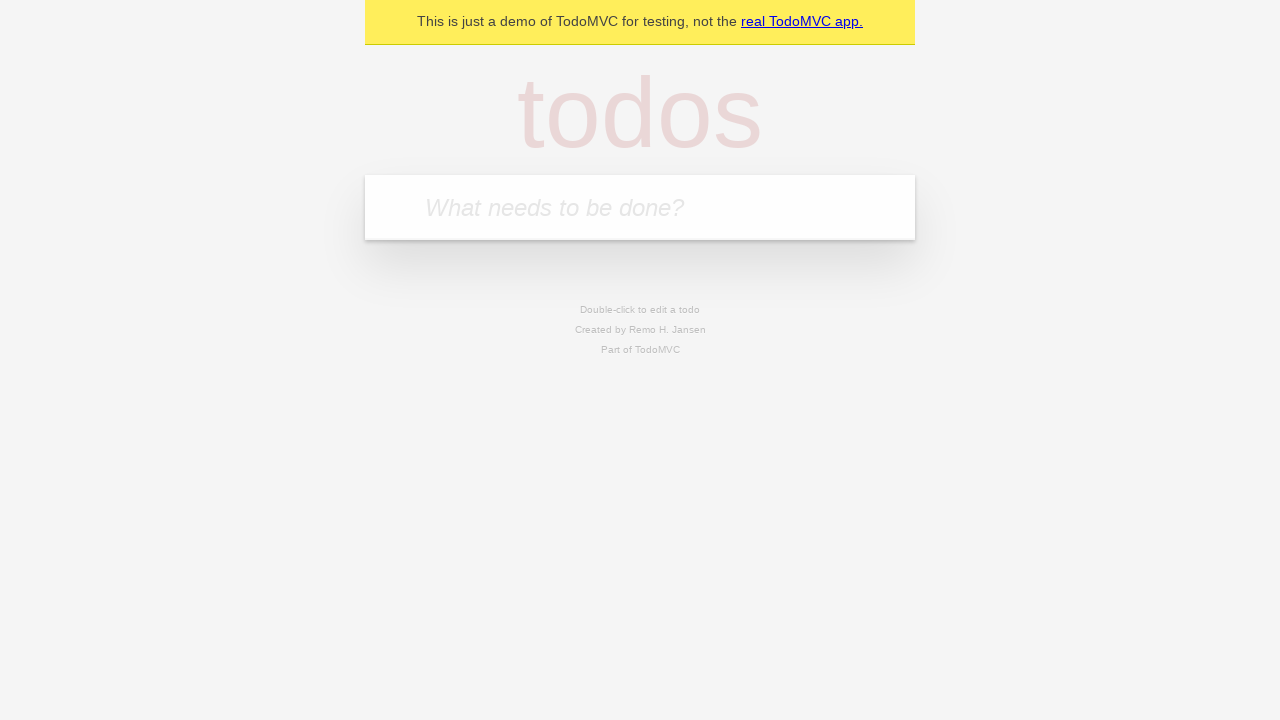

Located the 'What needs to be done?' input field
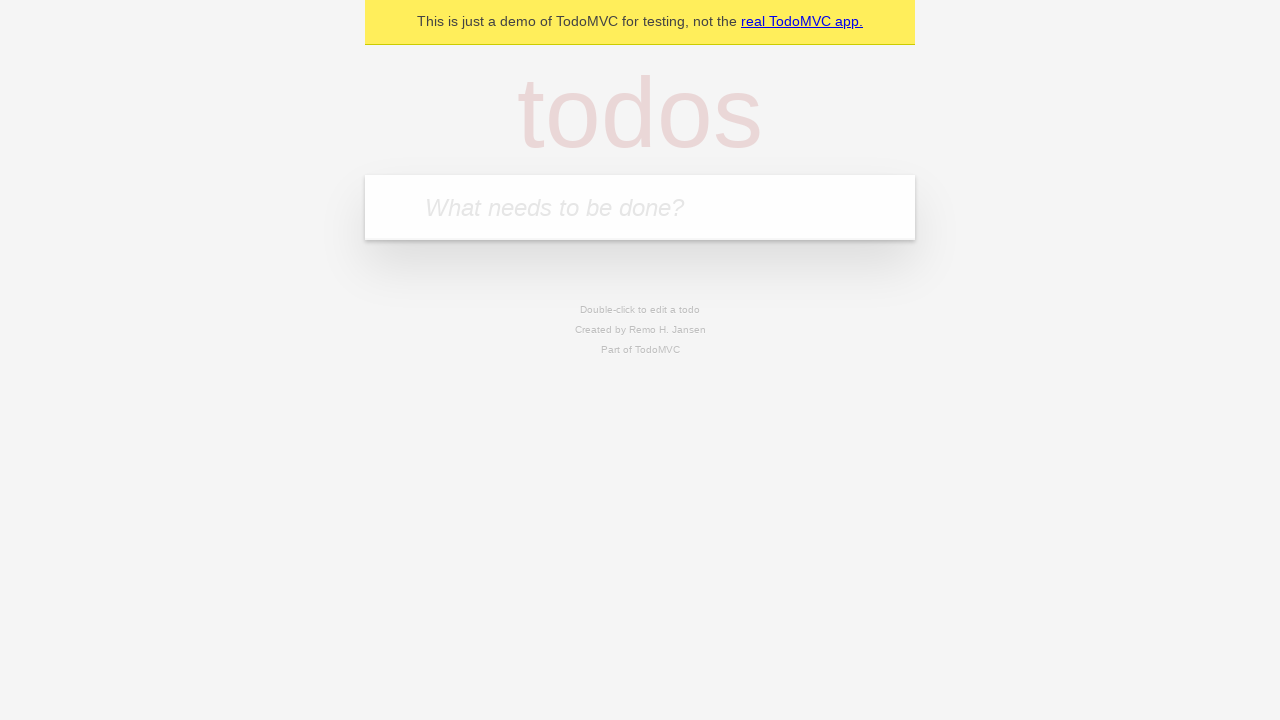

Filled todo input with 'buy some cheese' on internal:attr=[placeholder="What needs to be done?"i]
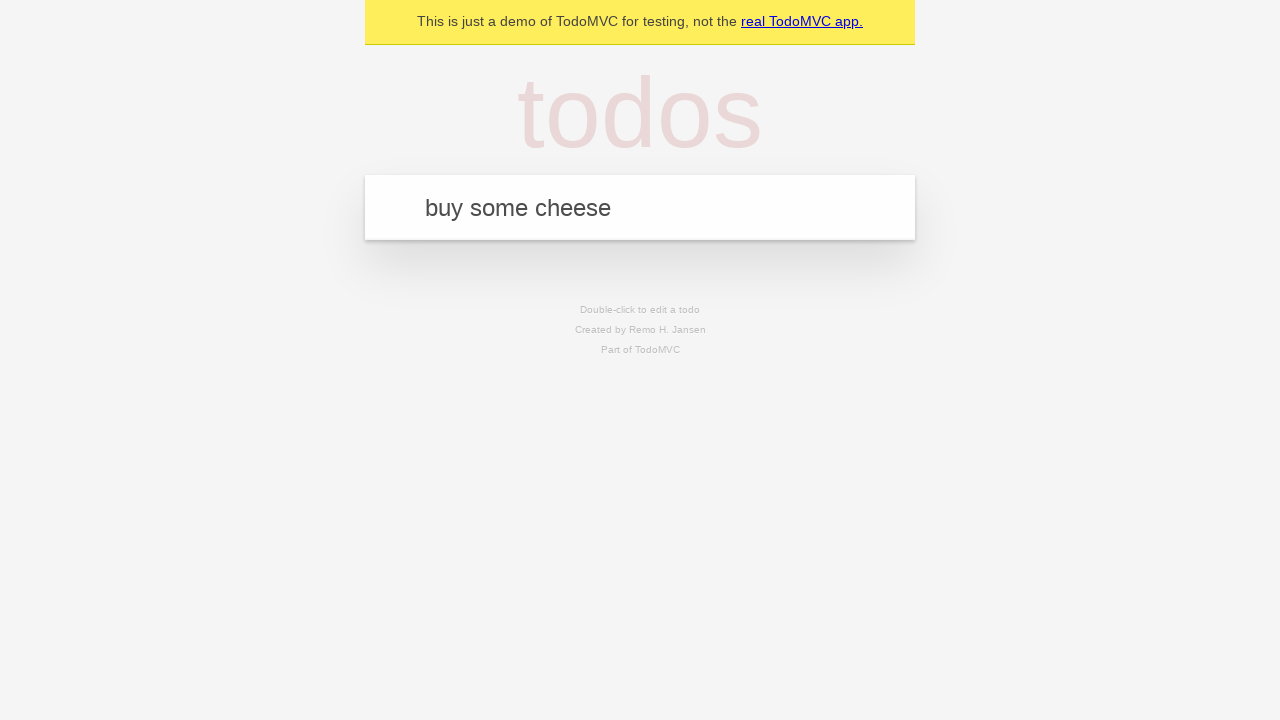

Pressed Enter to add first todo item on internal:attr=[placeholder="What needs to be done?"i]
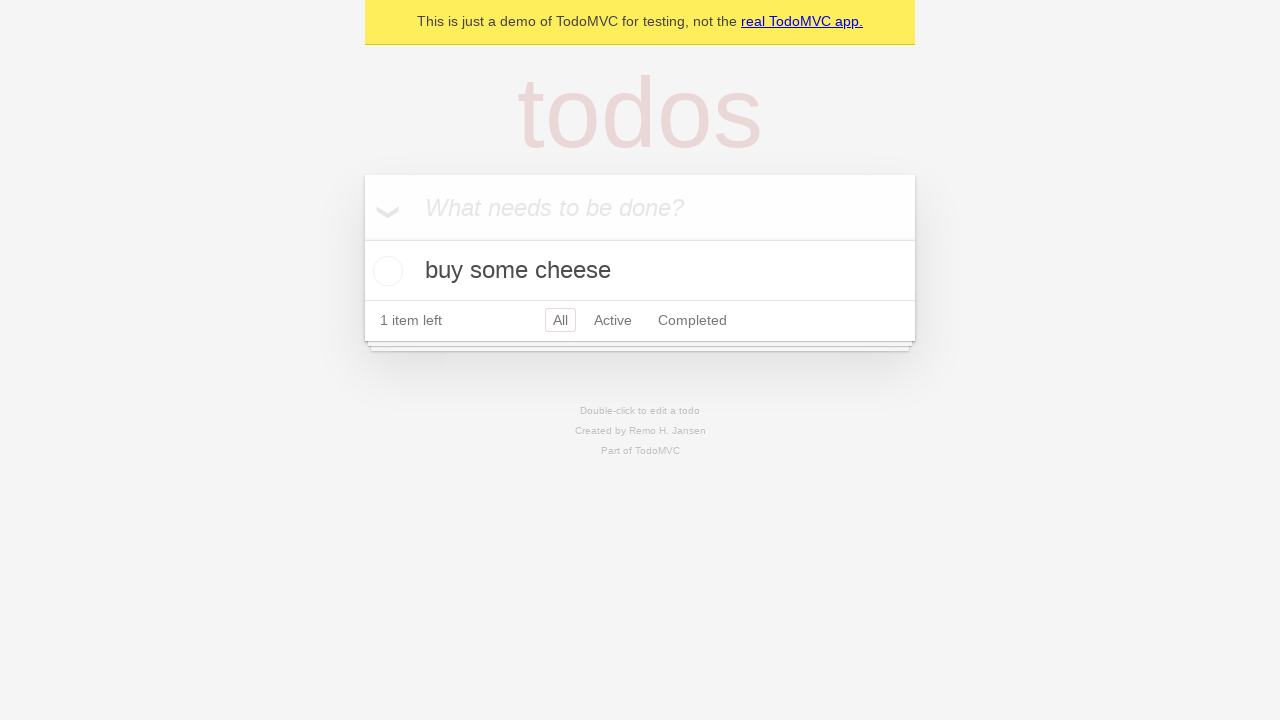

Todo counter element loaded after adding first item
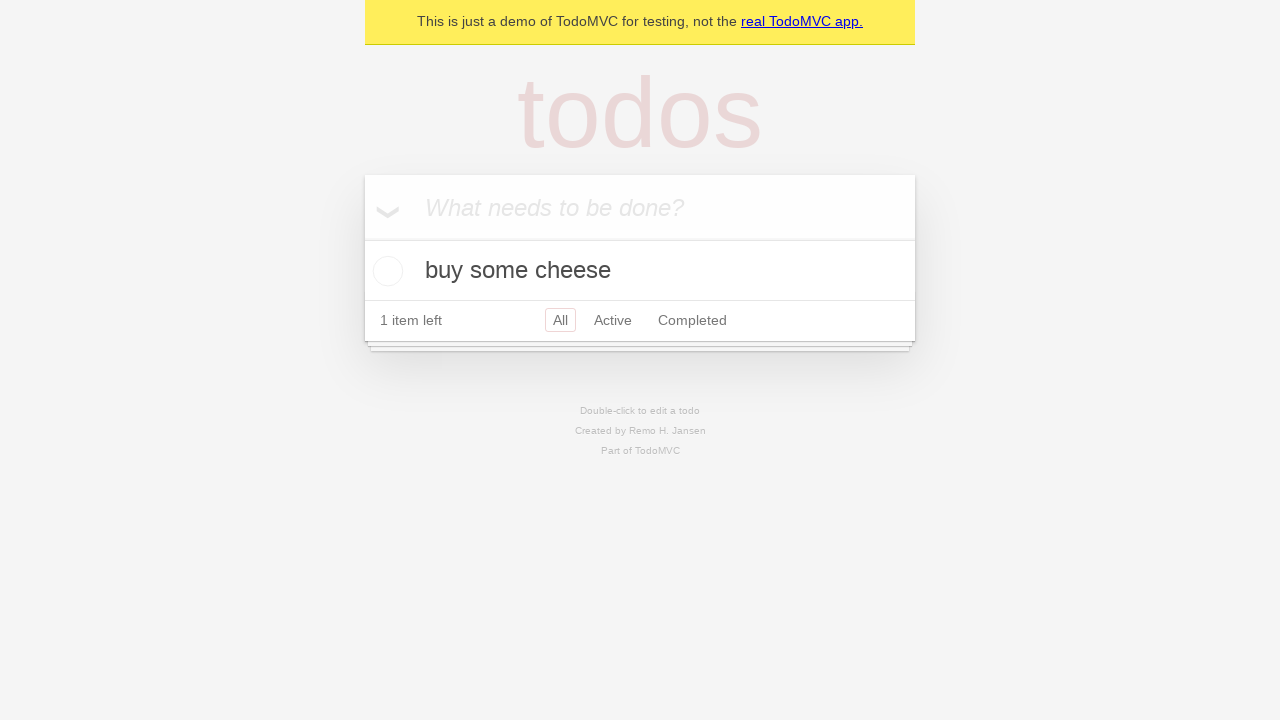

Filled todo input with 'feed the cat' on internal:attr=[placeholder="What needs to be done?"i]
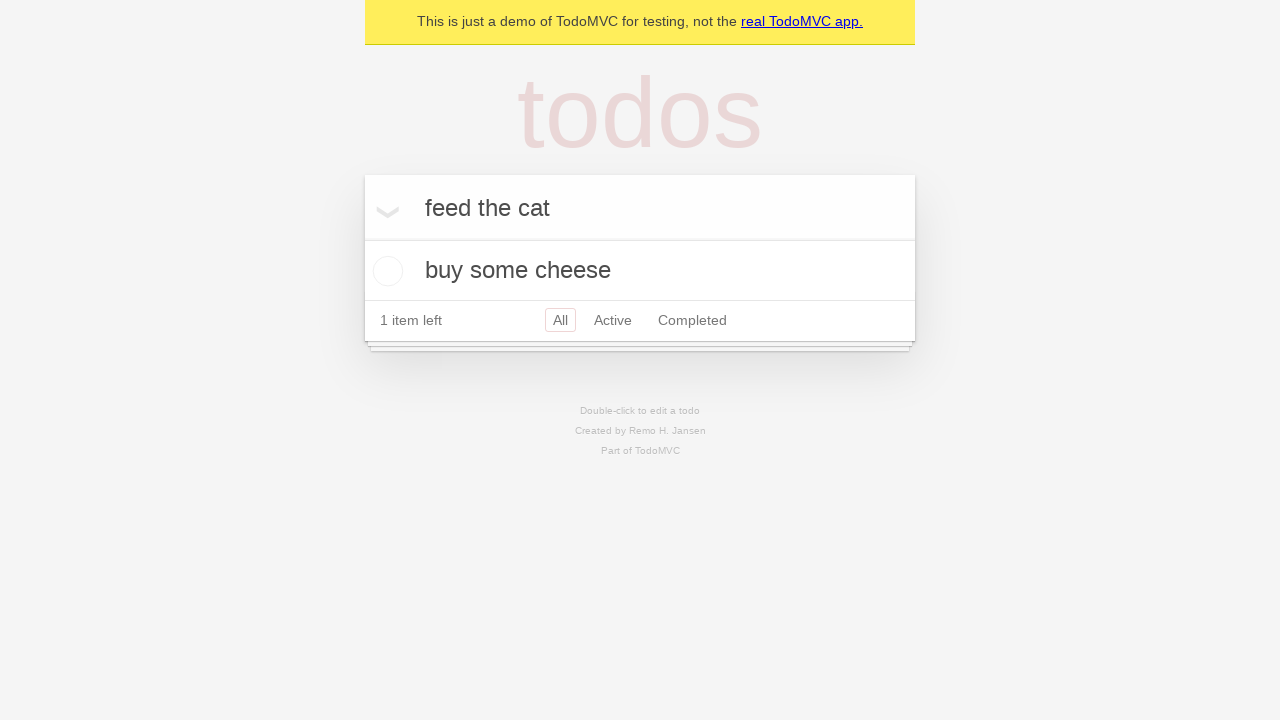

Pressed Enter to add second todo item on internal:attr=[placeholder="What needs to be done?"i]
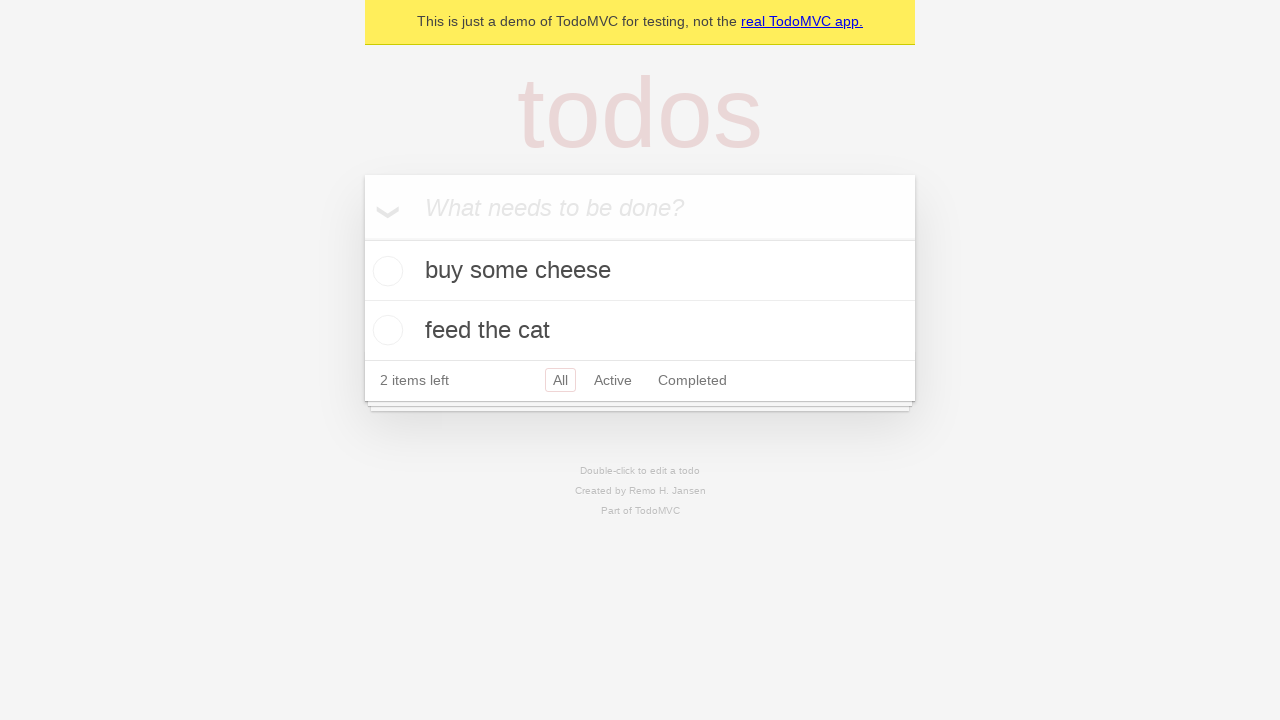

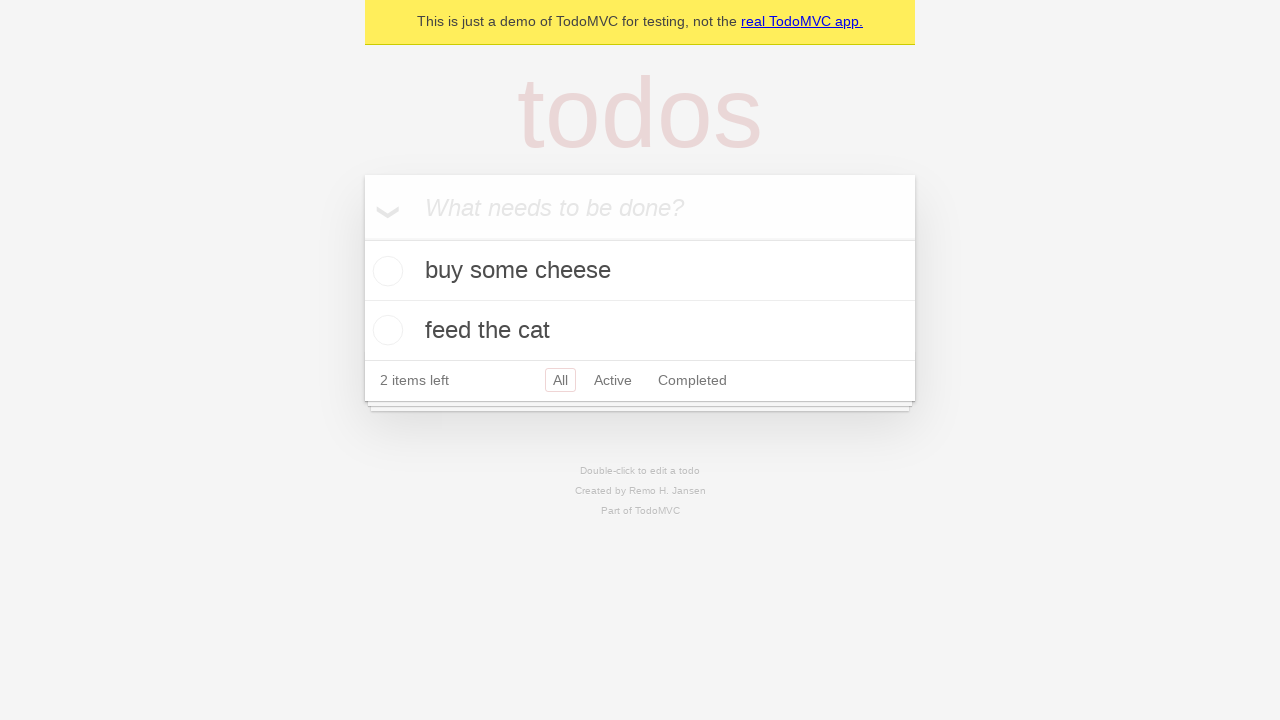